Searches for a product on Reliance Digital website by entering a search query and verifies that product results are displayed

Starting URL: https://www.reliancedigital.in/

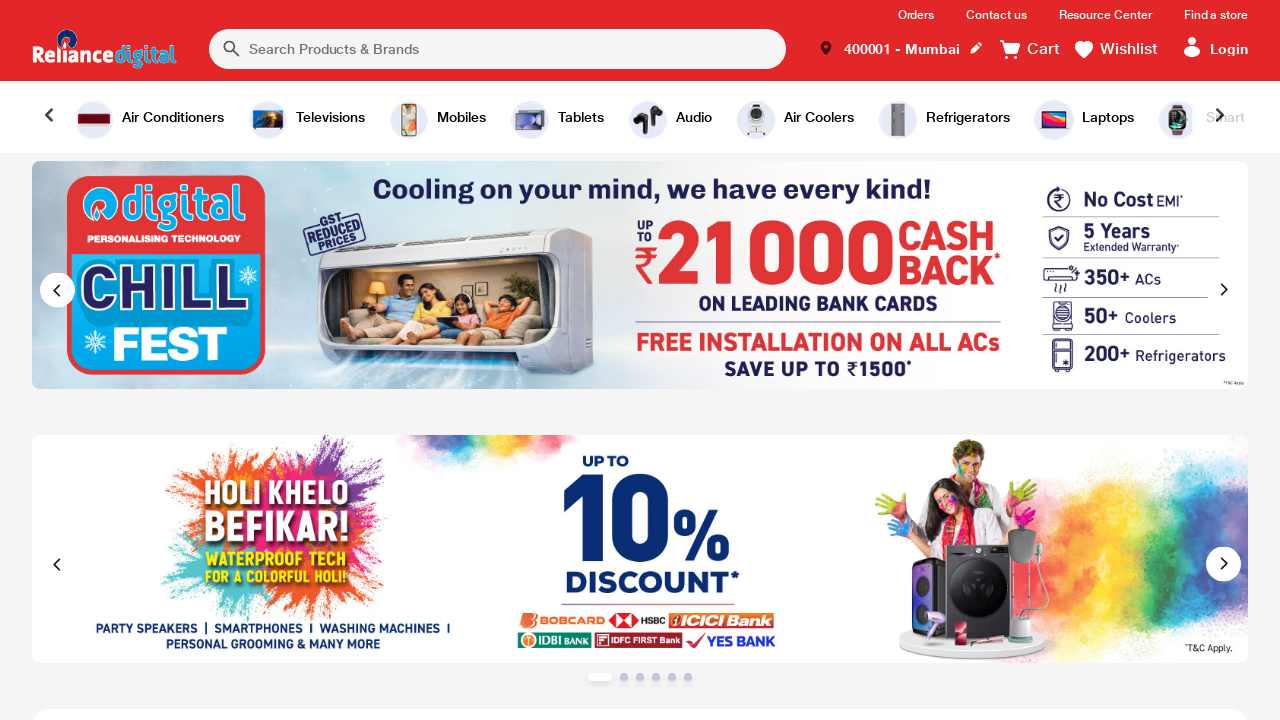

Search input field loaded and ready on #wzrk-cancel
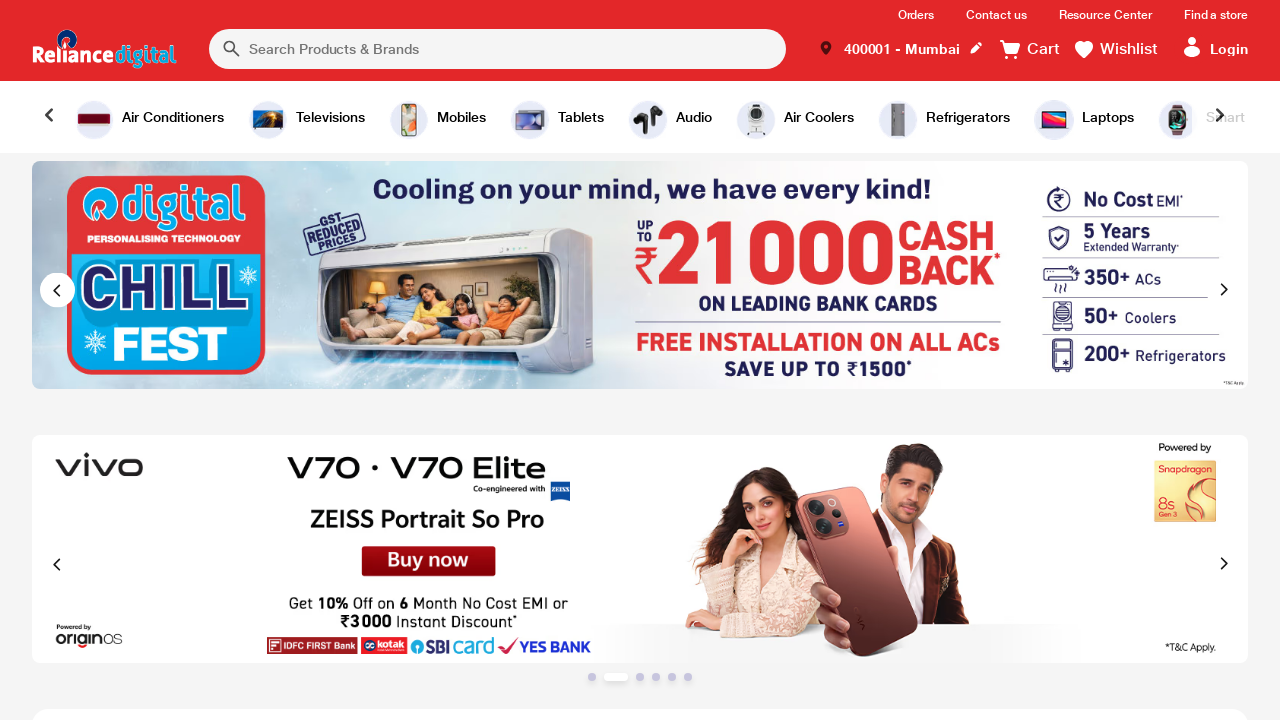

Clicked on search input field
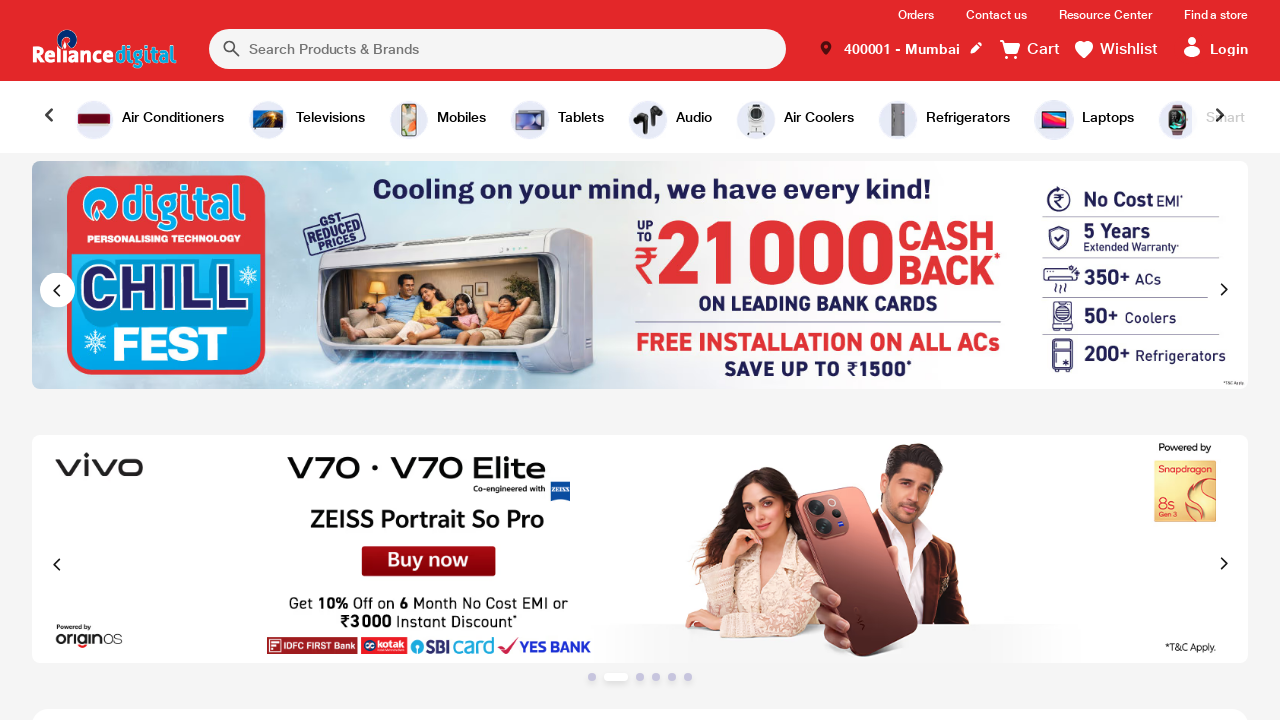

Entered 'Samsung Galaxy S24' in search field on .search-input
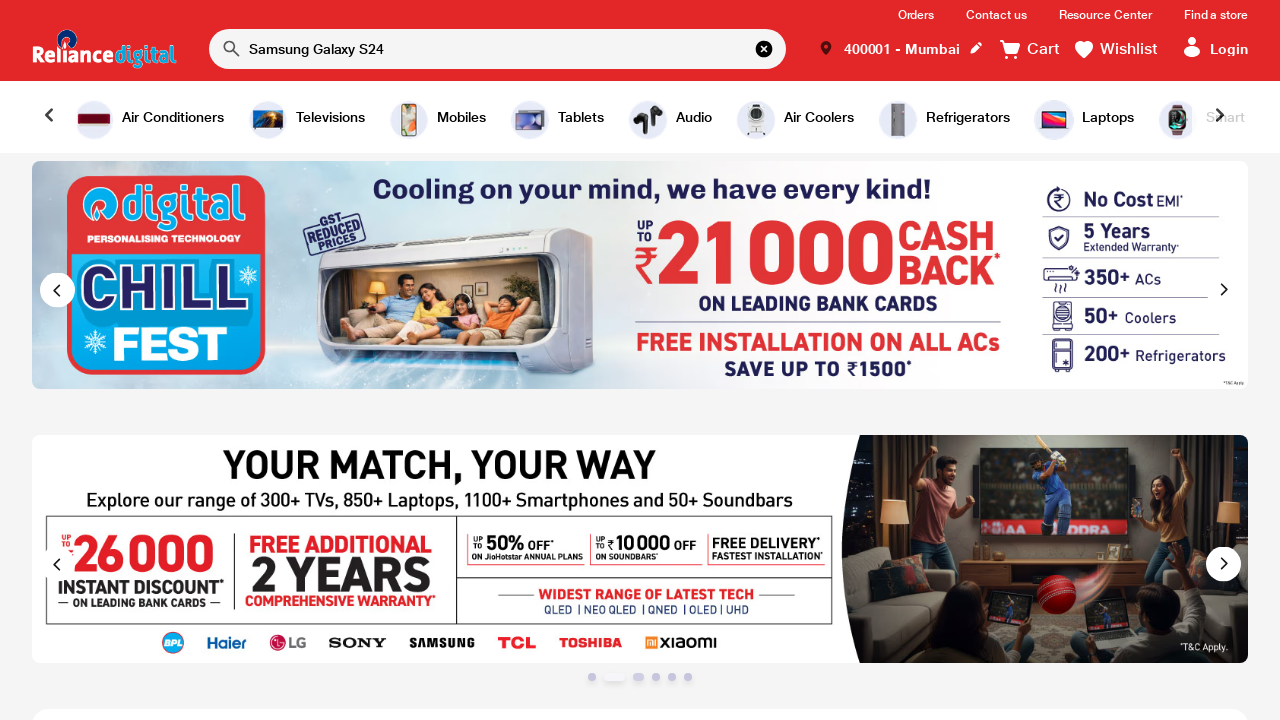

Pressed Enter to execute search on .search-input
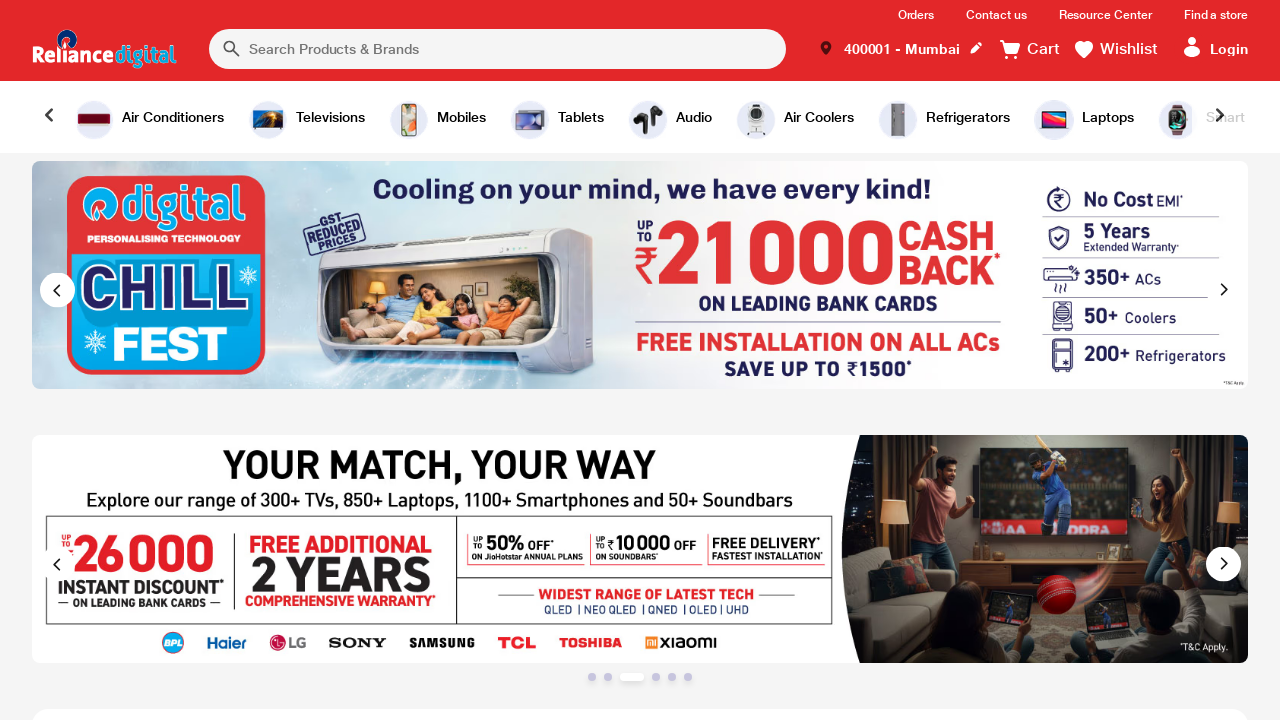

Product search results loaded successfully
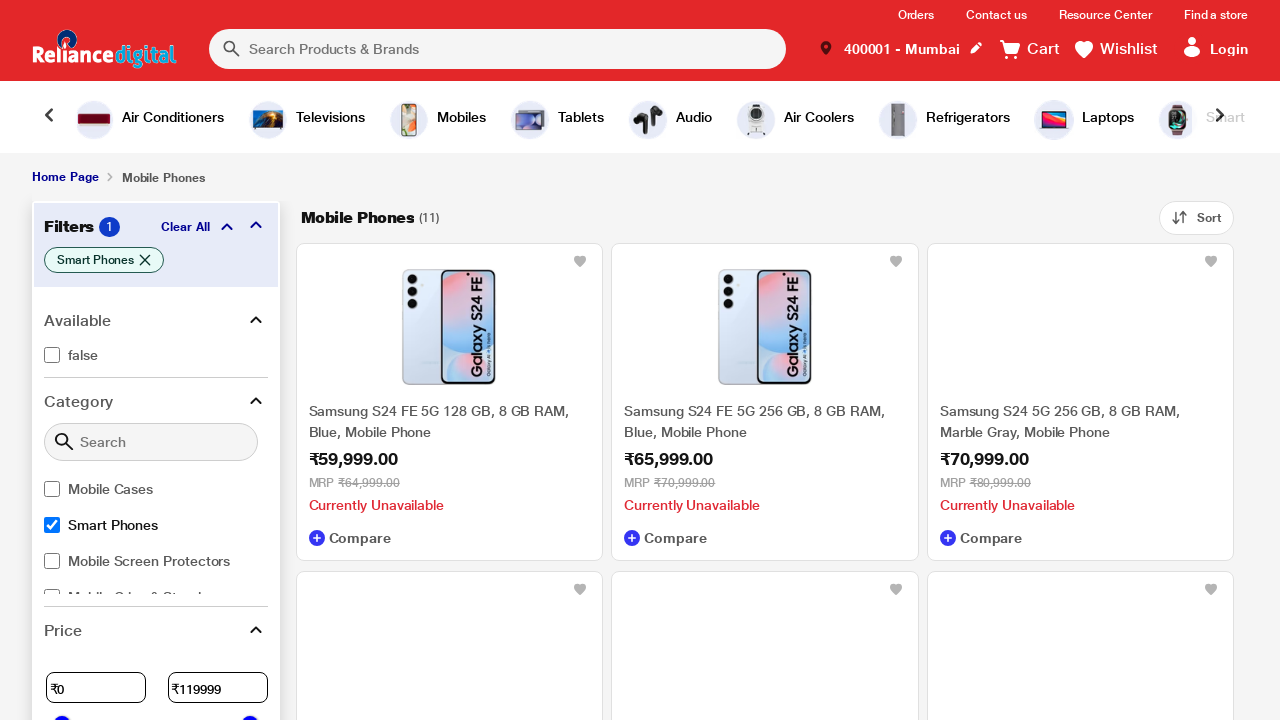

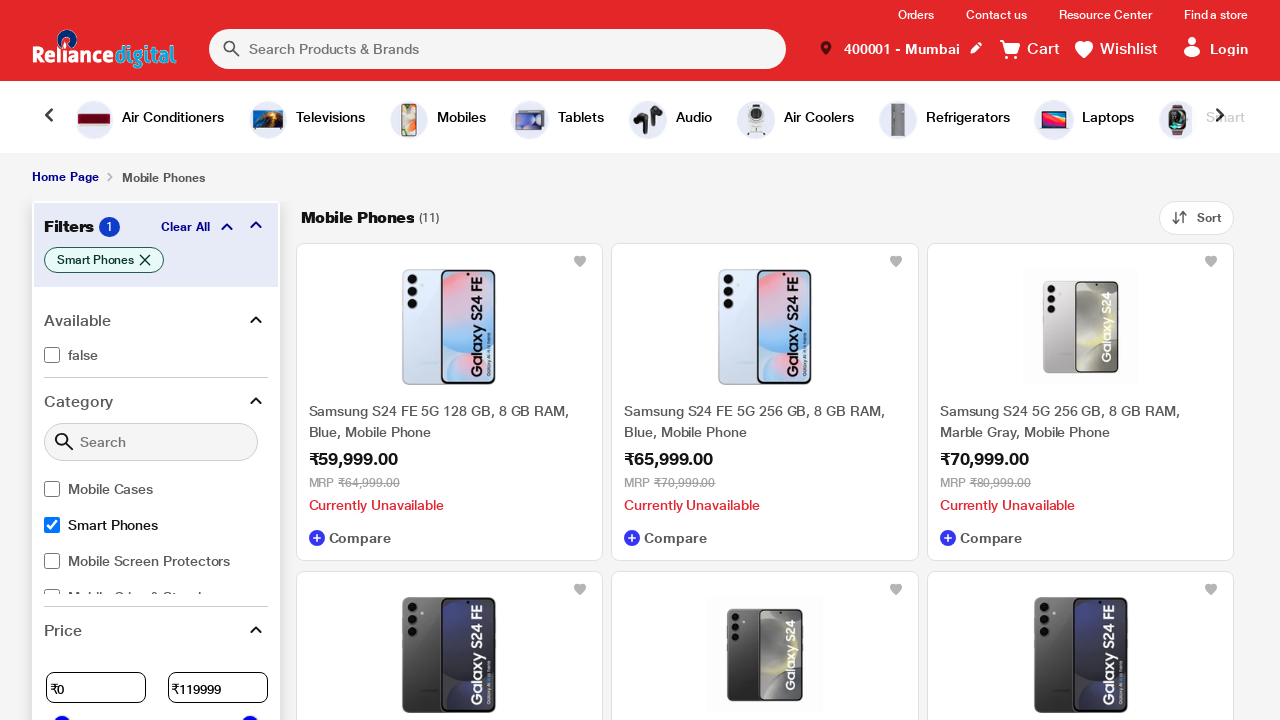